Tests JavaScript alert handling by triggering a prompt alert, entering text, and accepting it

Starting URL: https://the-internet.herokuapp.com/javascript_alerts

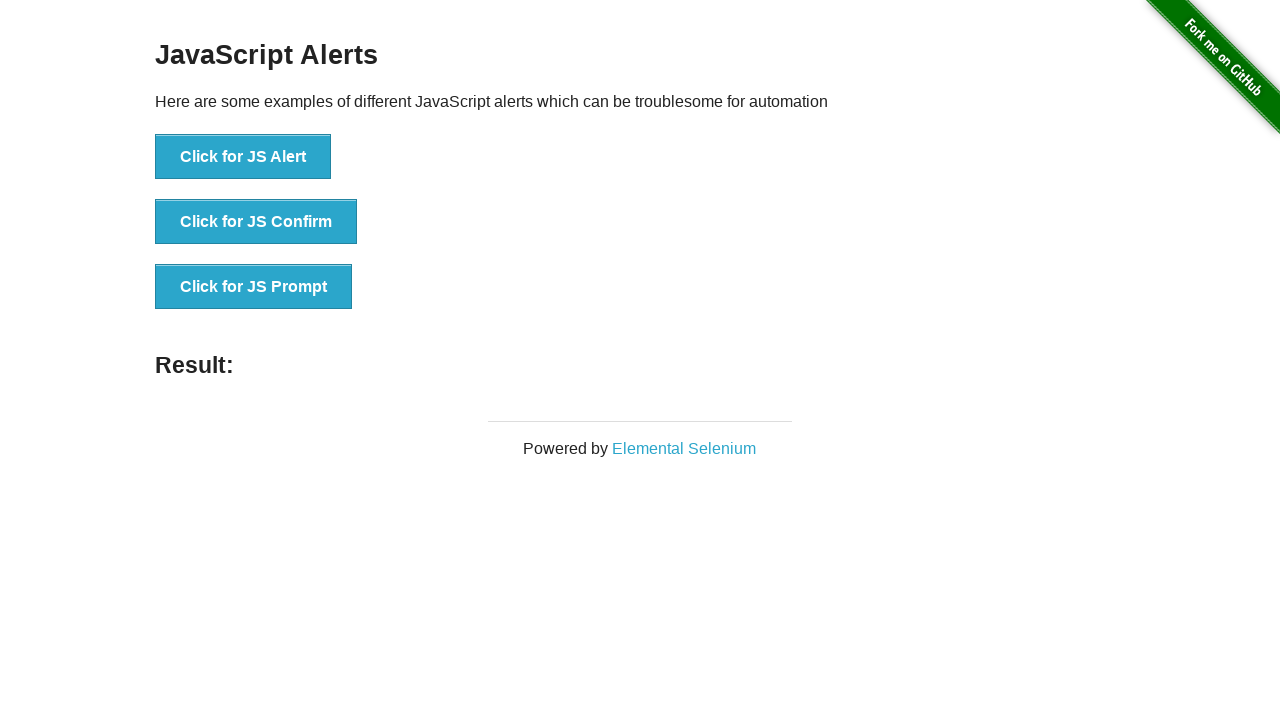

Clicked button to trigger JavaScript prompt alert at (254, 287) on xpath=//button[@onclick='jsPrompt()']
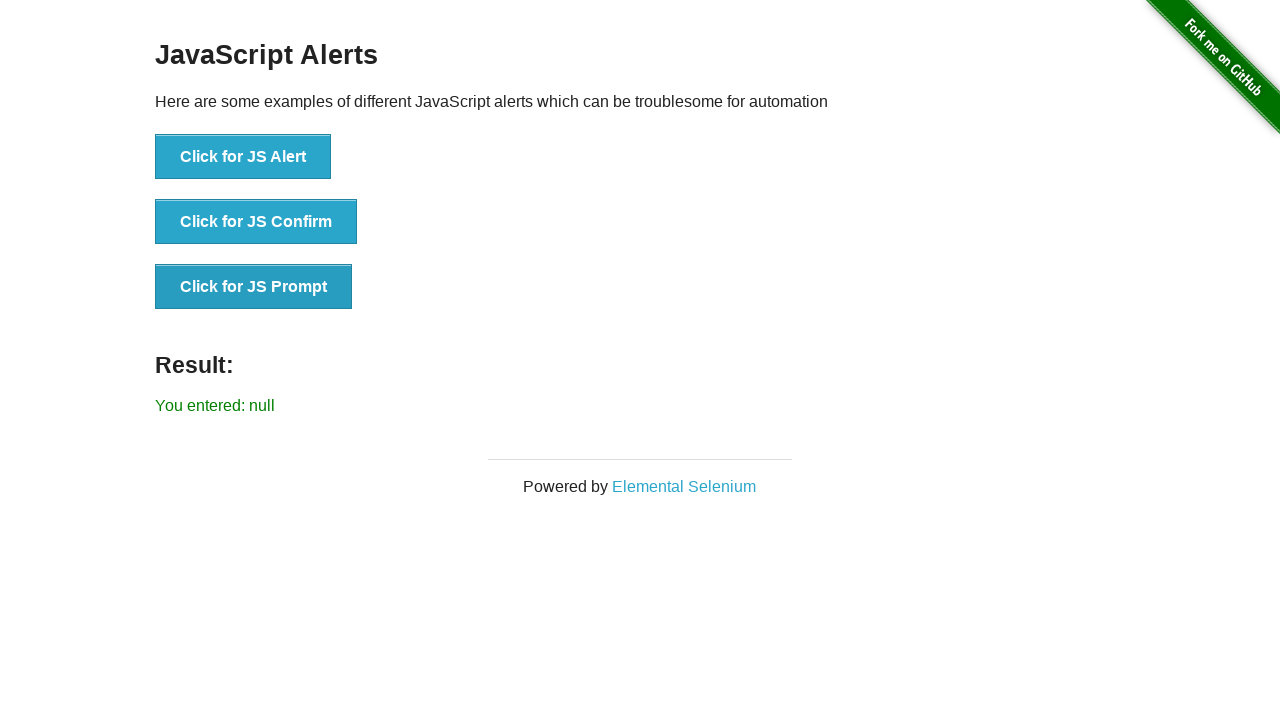

Set up dialog handler to accept prompt with text 'welcome'
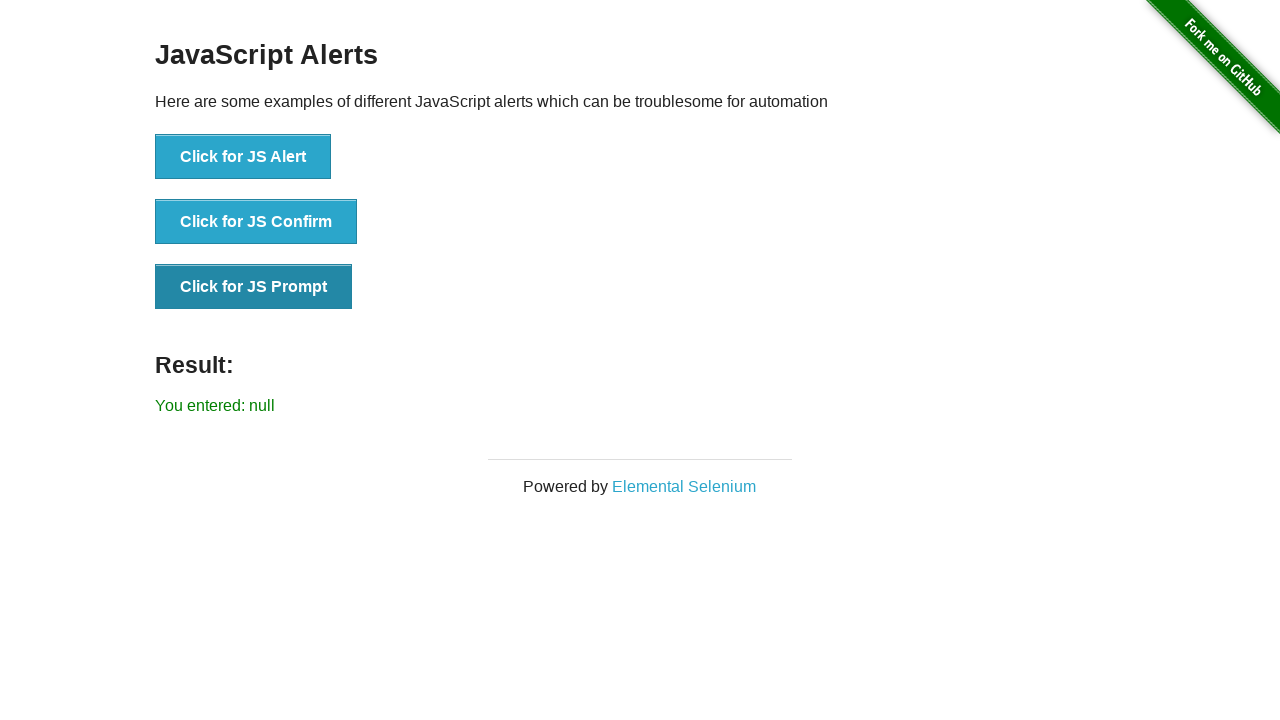

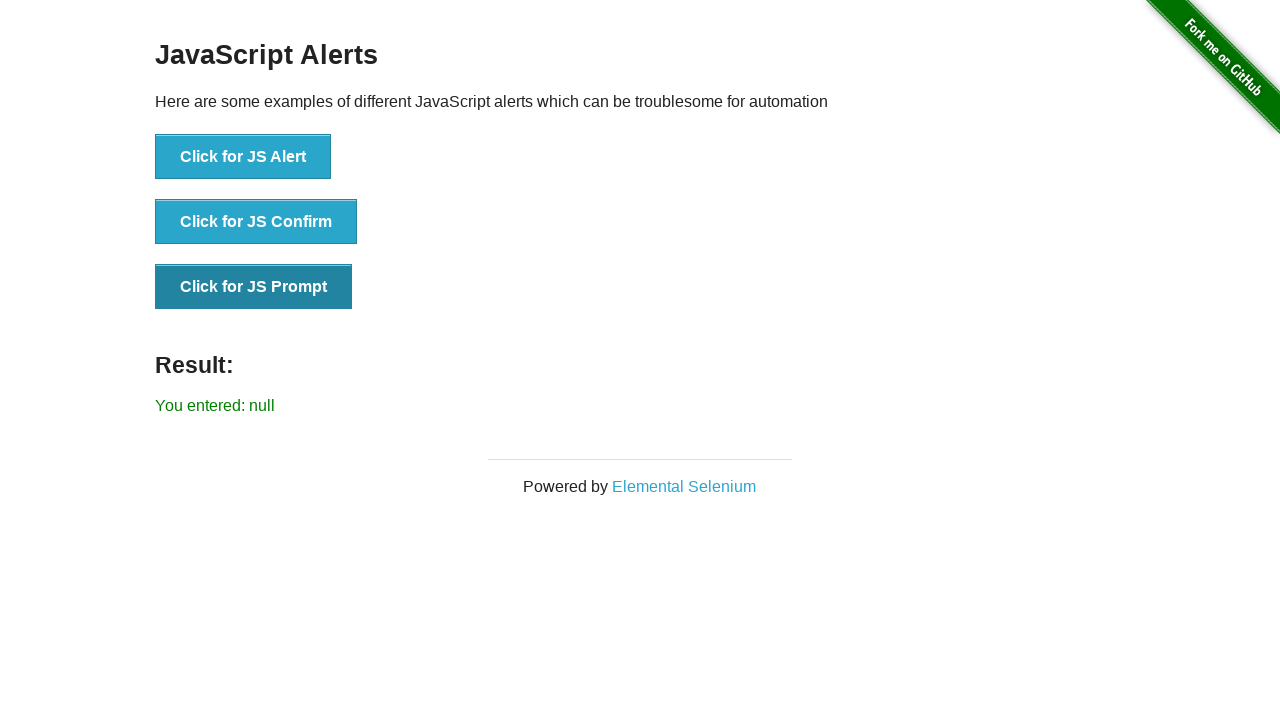